Navigates to the VCTC Pune website homepage and waits for the page to load

Starting URL: https://vctcpune.com/

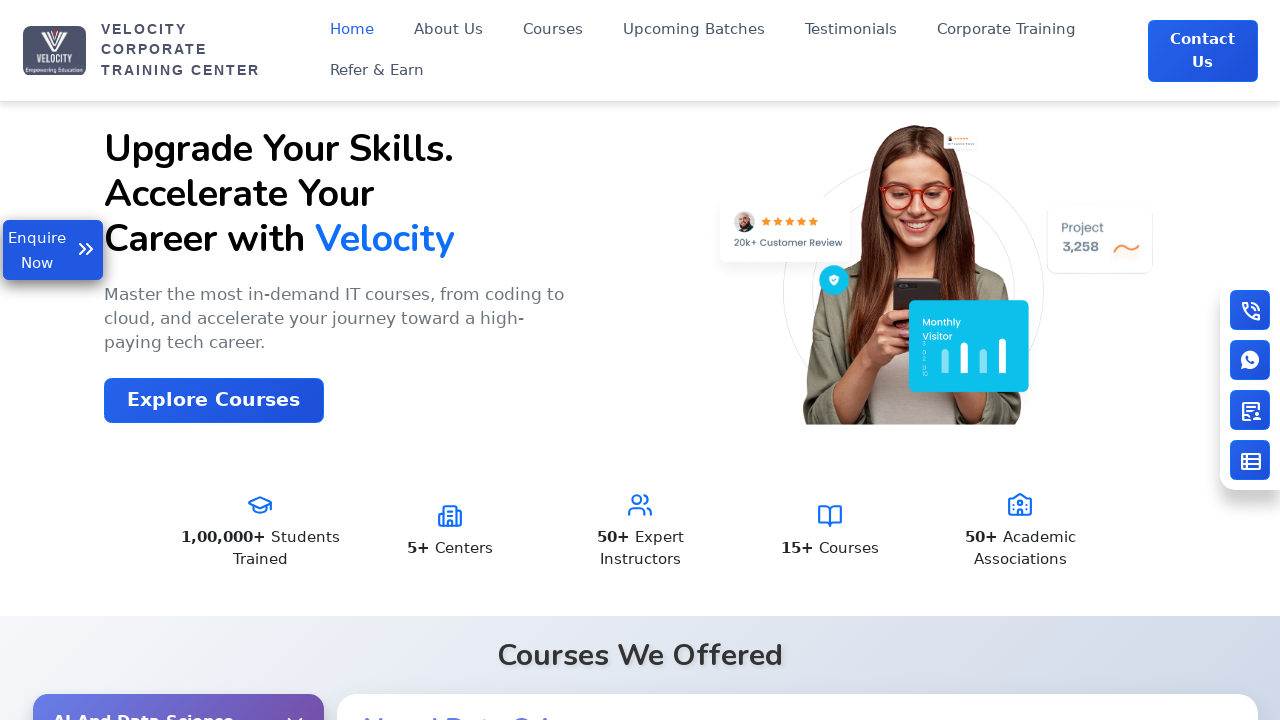

Navigated to VCTC Pune website homepage
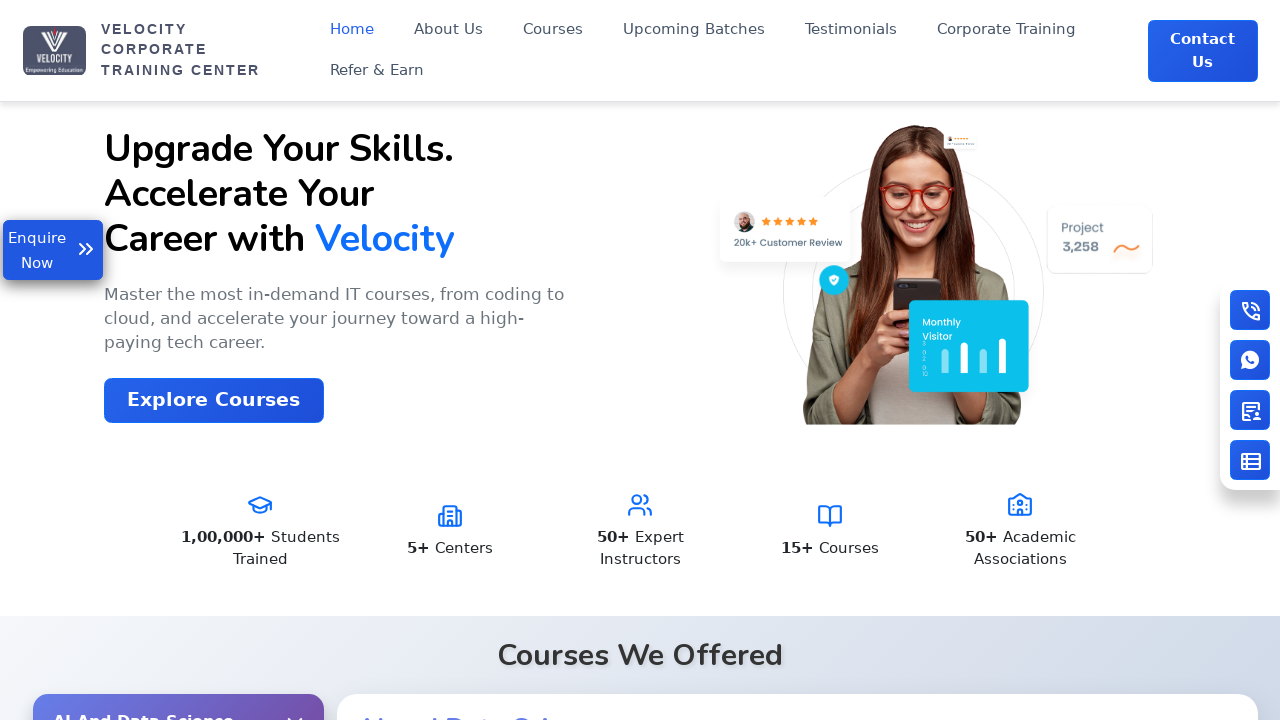

Page loaded - DOM content ready
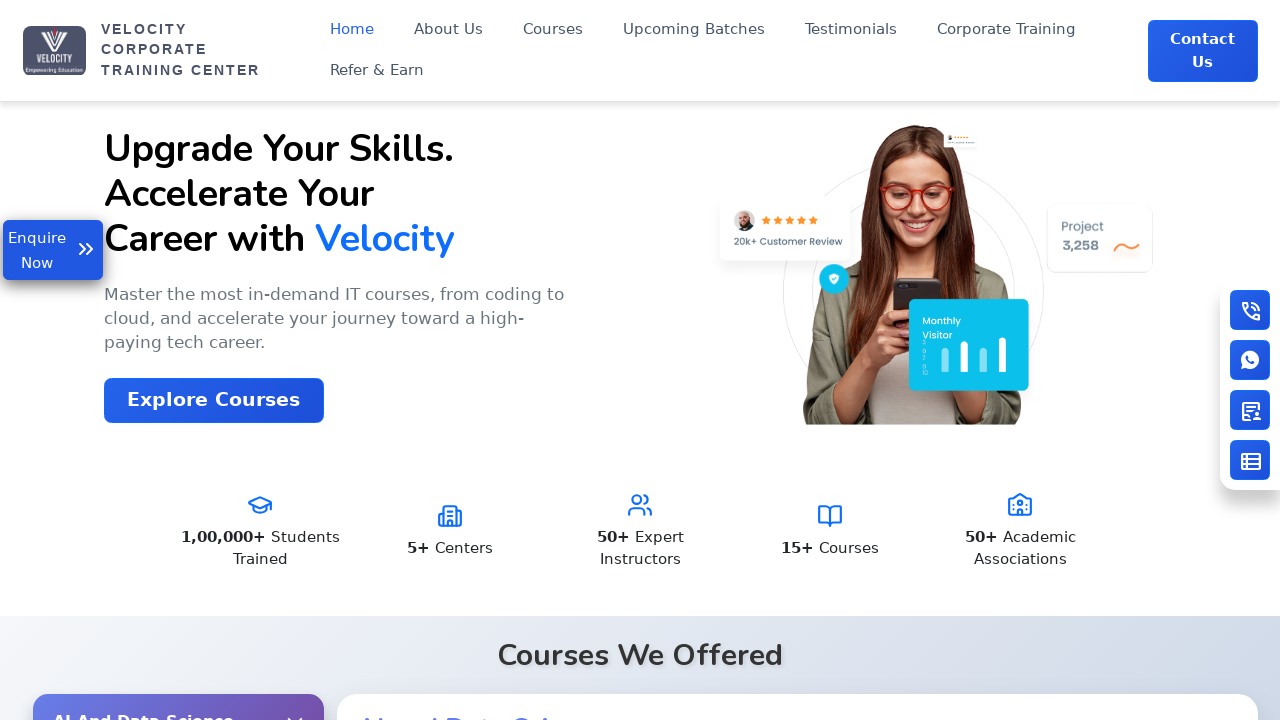

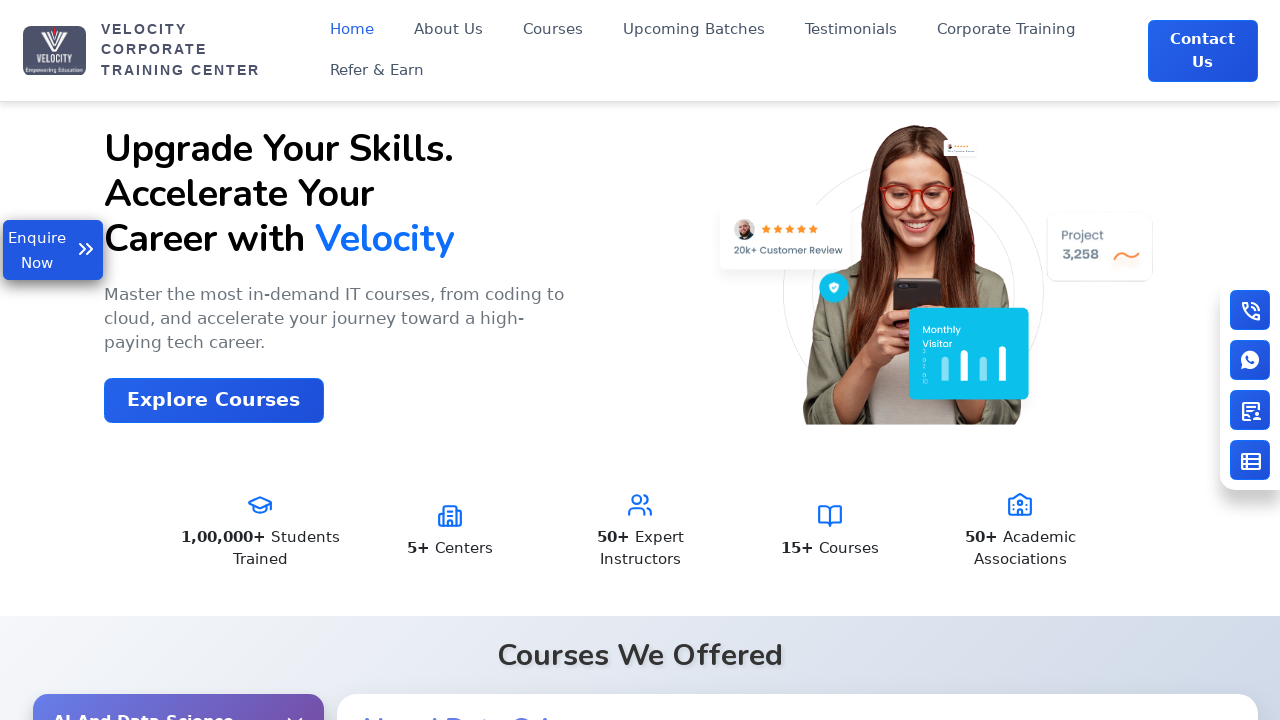